Tests prompt dialog handling by entering text and verifying it appears on the page

Starting URL: https://testautomationpractice.blogspot.com/

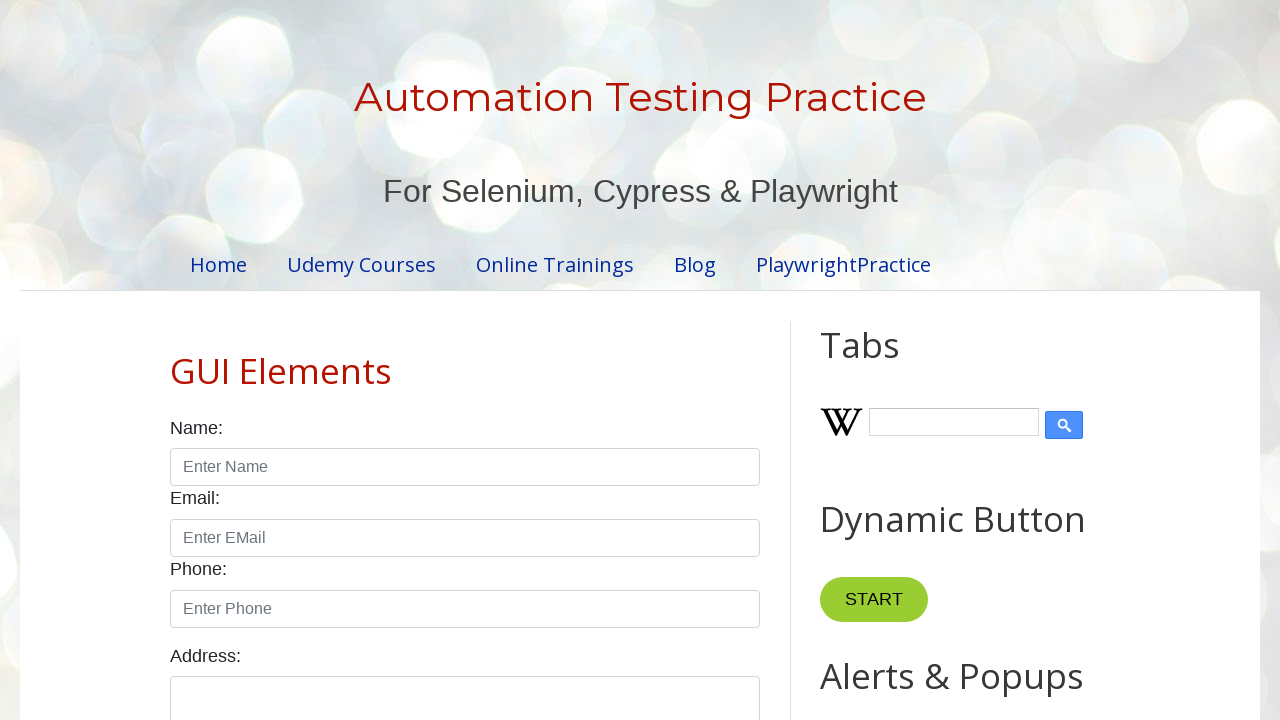

Set up dialog handler to accept prompt with text 'Playwright Rocks!'
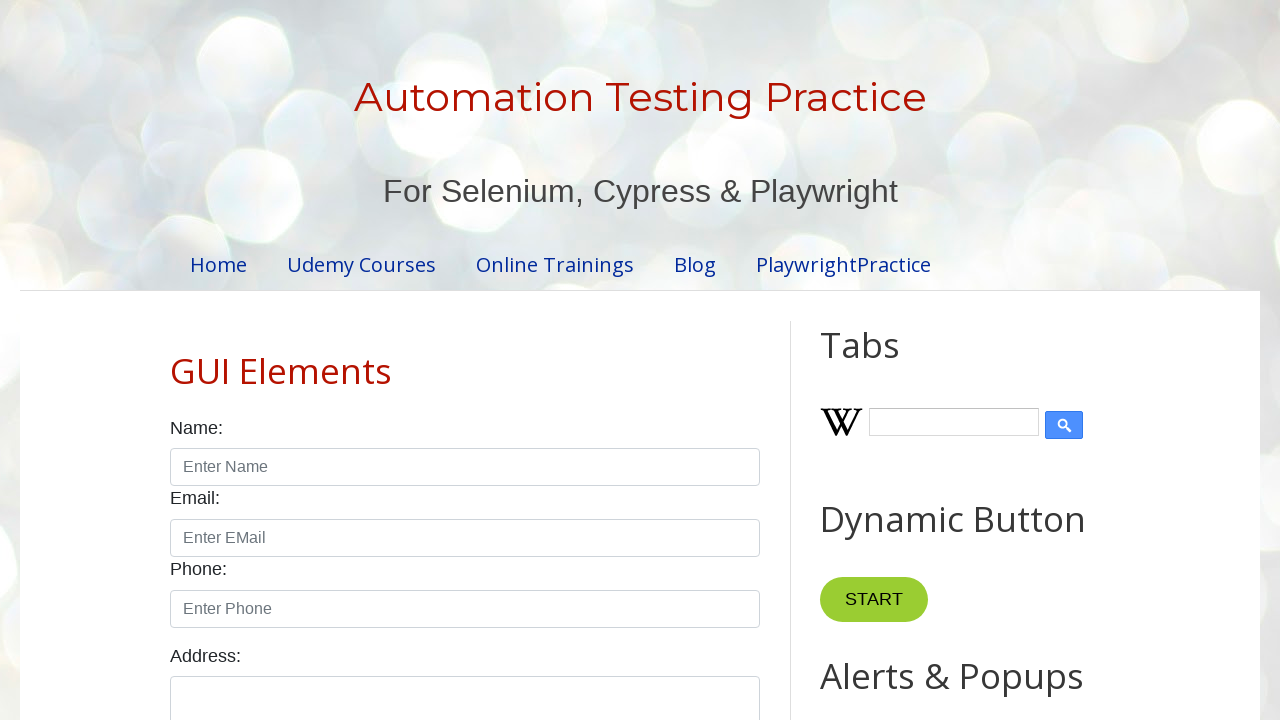

Clicked prompt button to trigger dialog at (890, 360) on #promptBtn
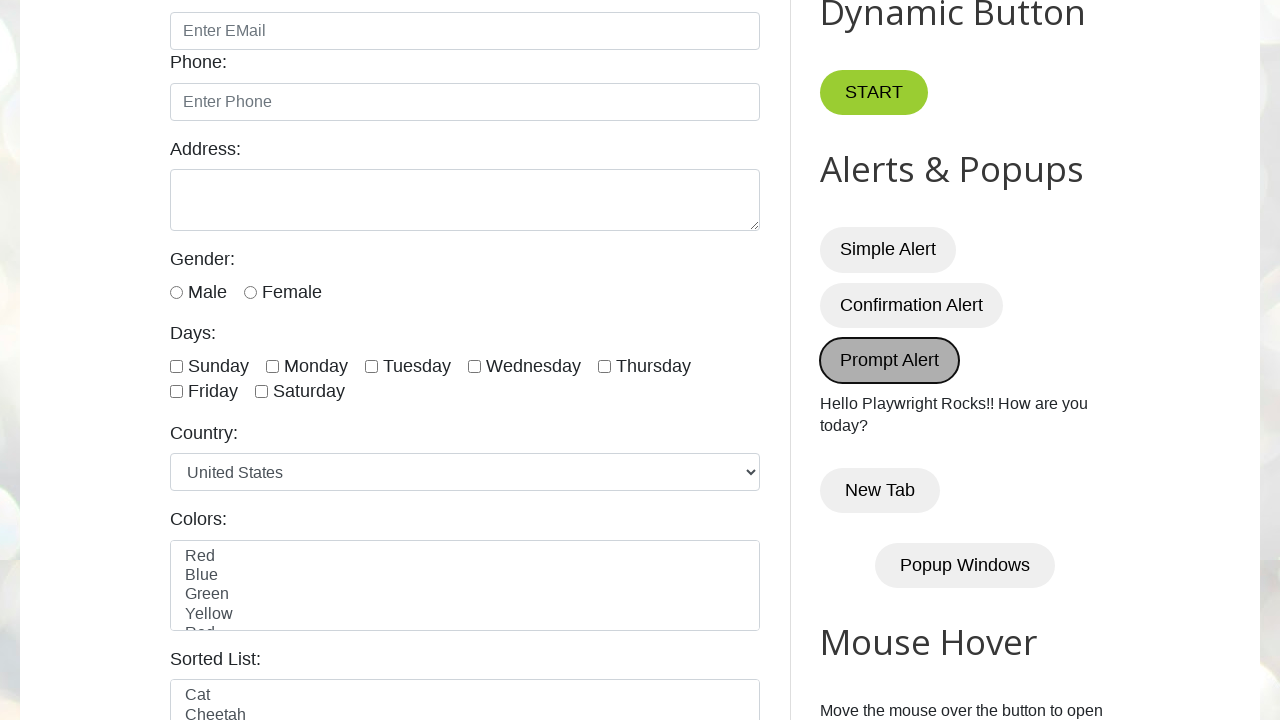

Waited for result demo element to load
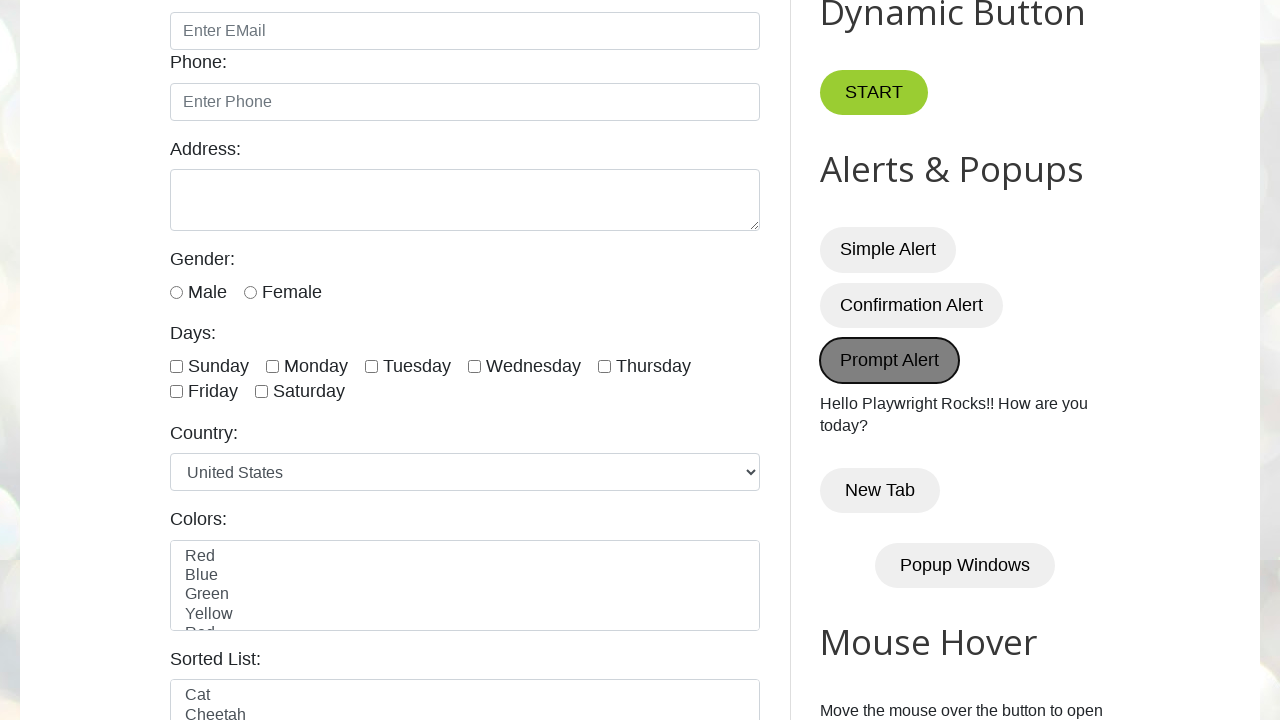

Verified prompt text 'Playwright Rocks!' appears in result element
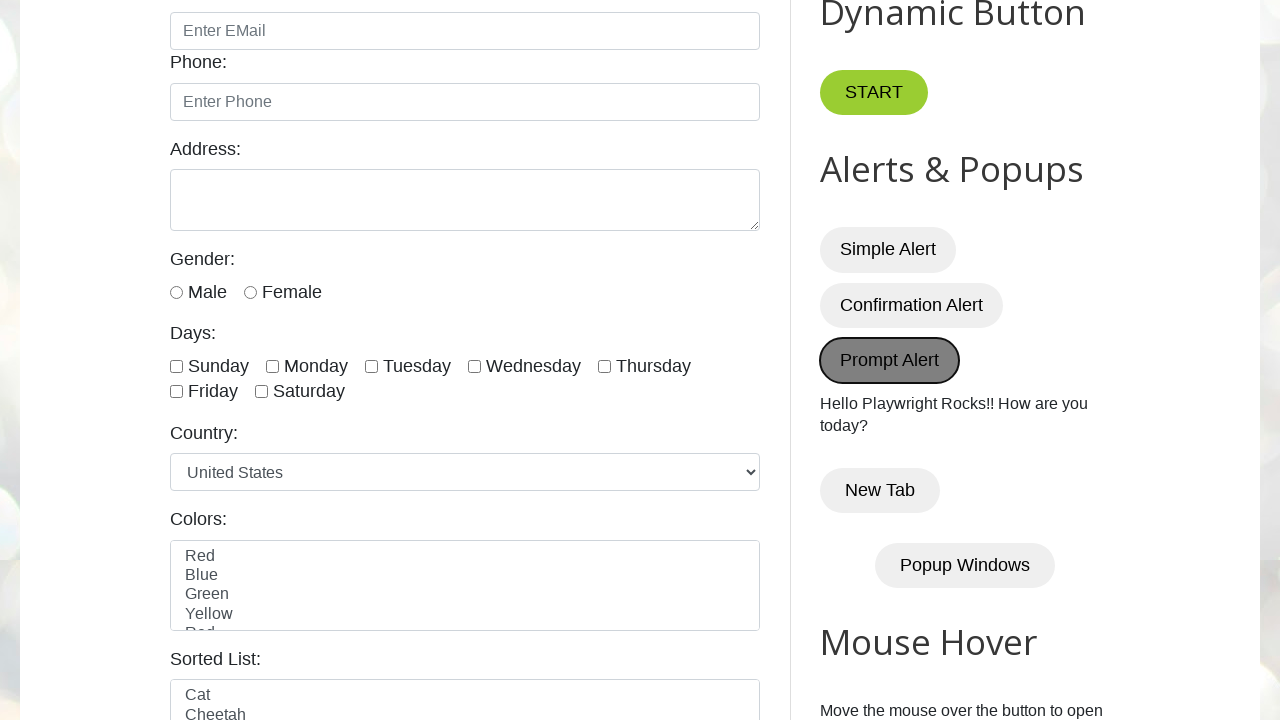

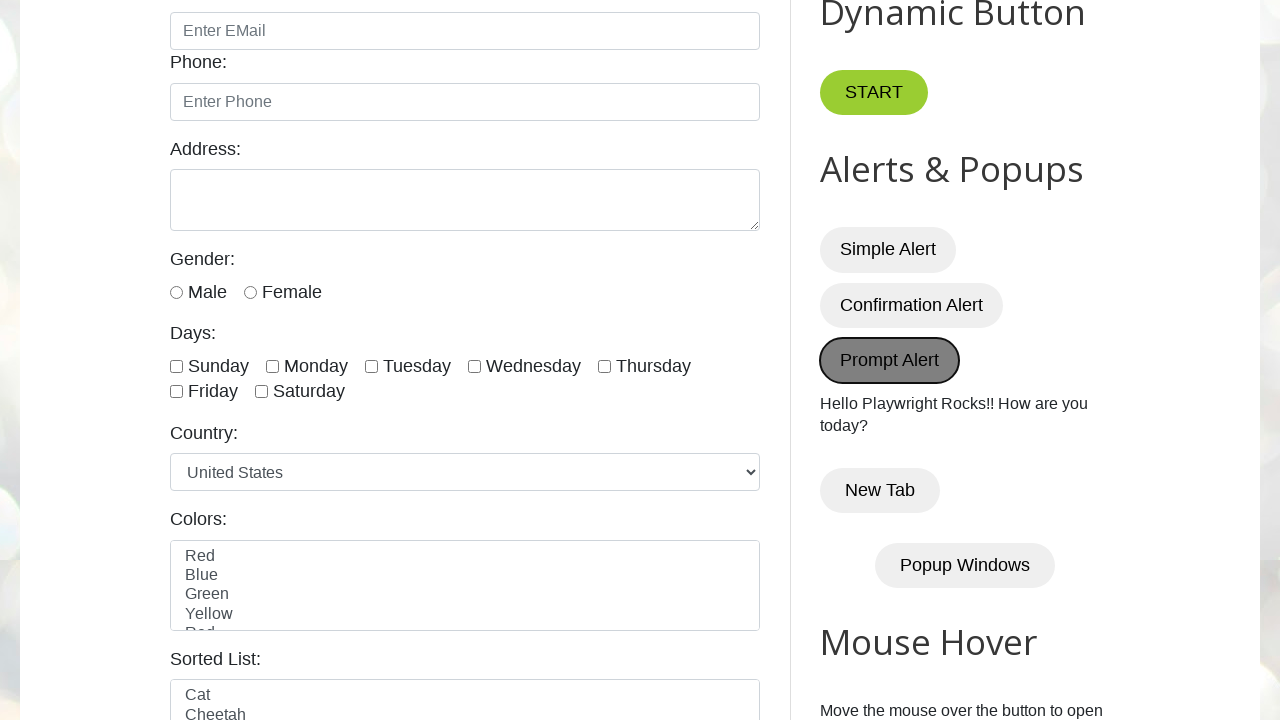